Navigates to the Jobs page through the navigation menu and verifies the page title

Starting URL: https://alchemy.hguy.co/jobs

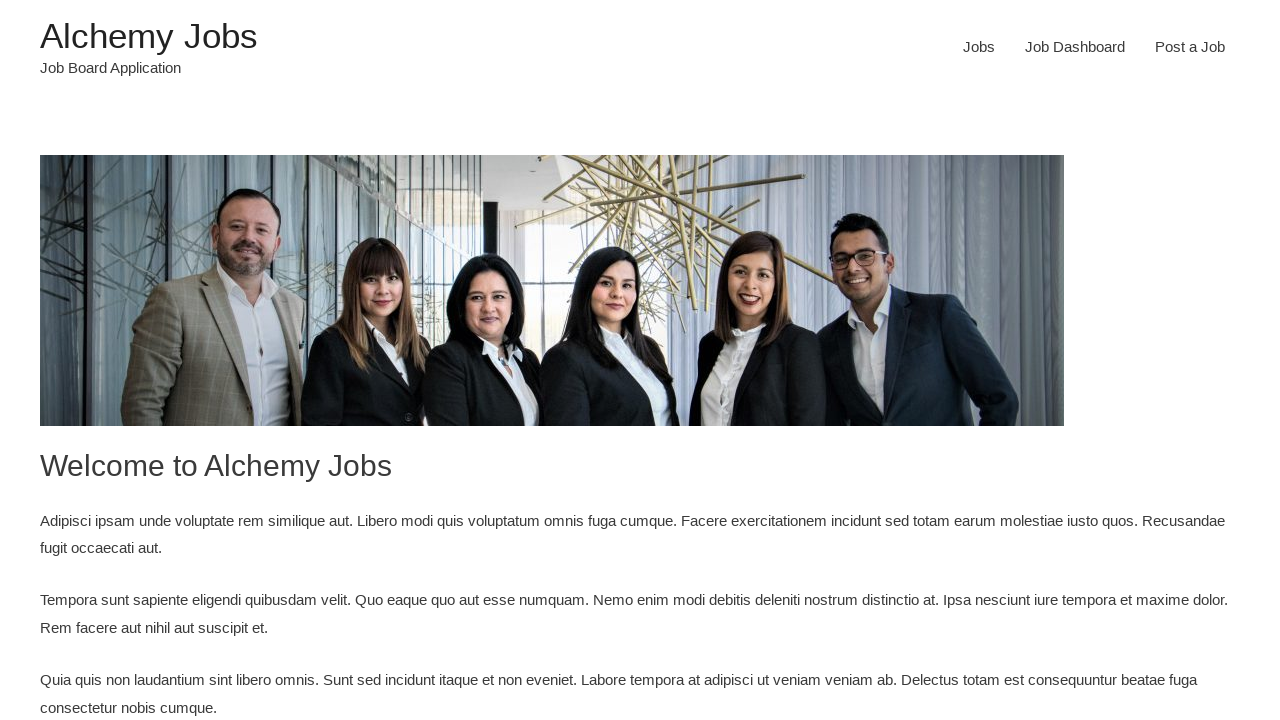

Clicked on Jobs menu item at (979, 47) on #menu-item-24
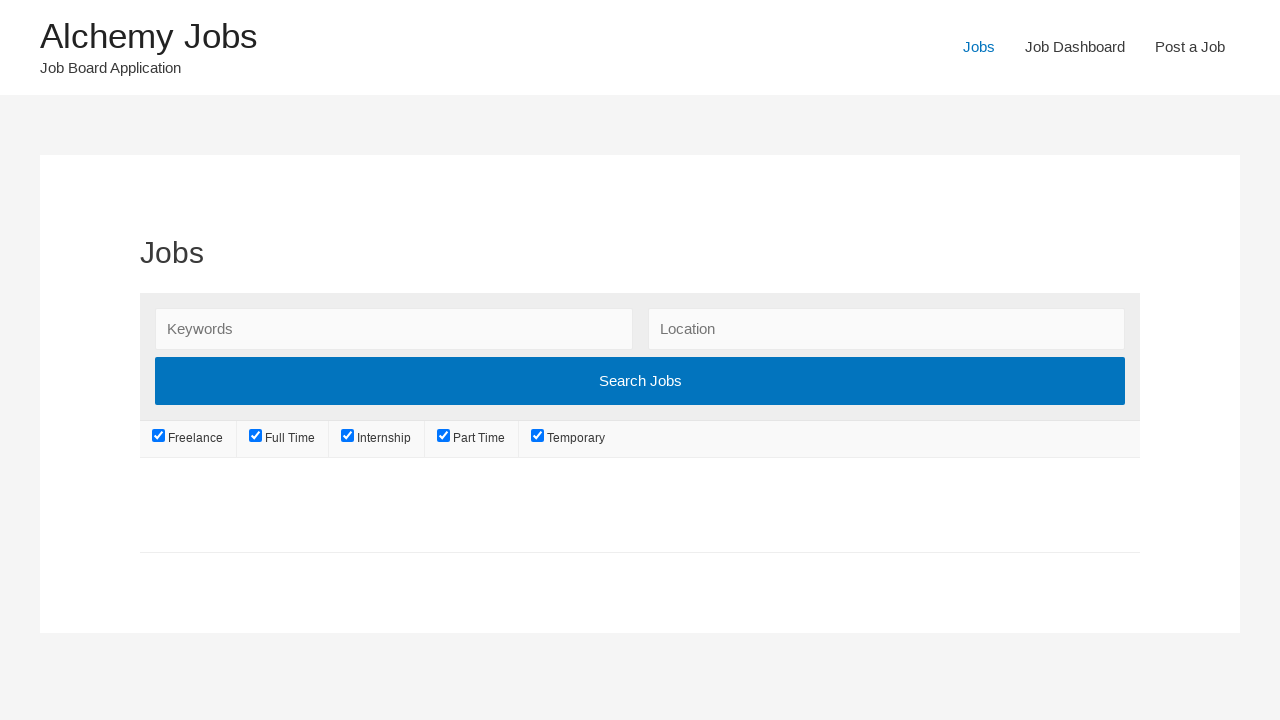

Jobs page header loaded
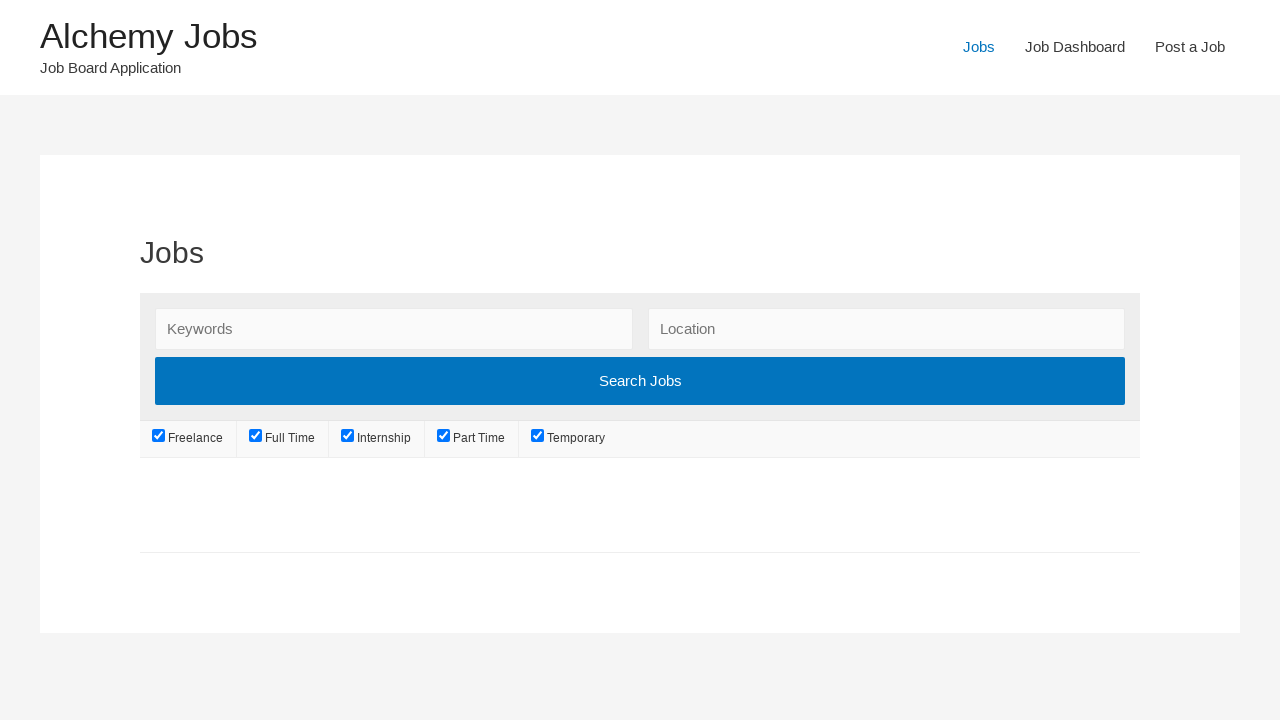

Retrieved page title: 'Jobs'
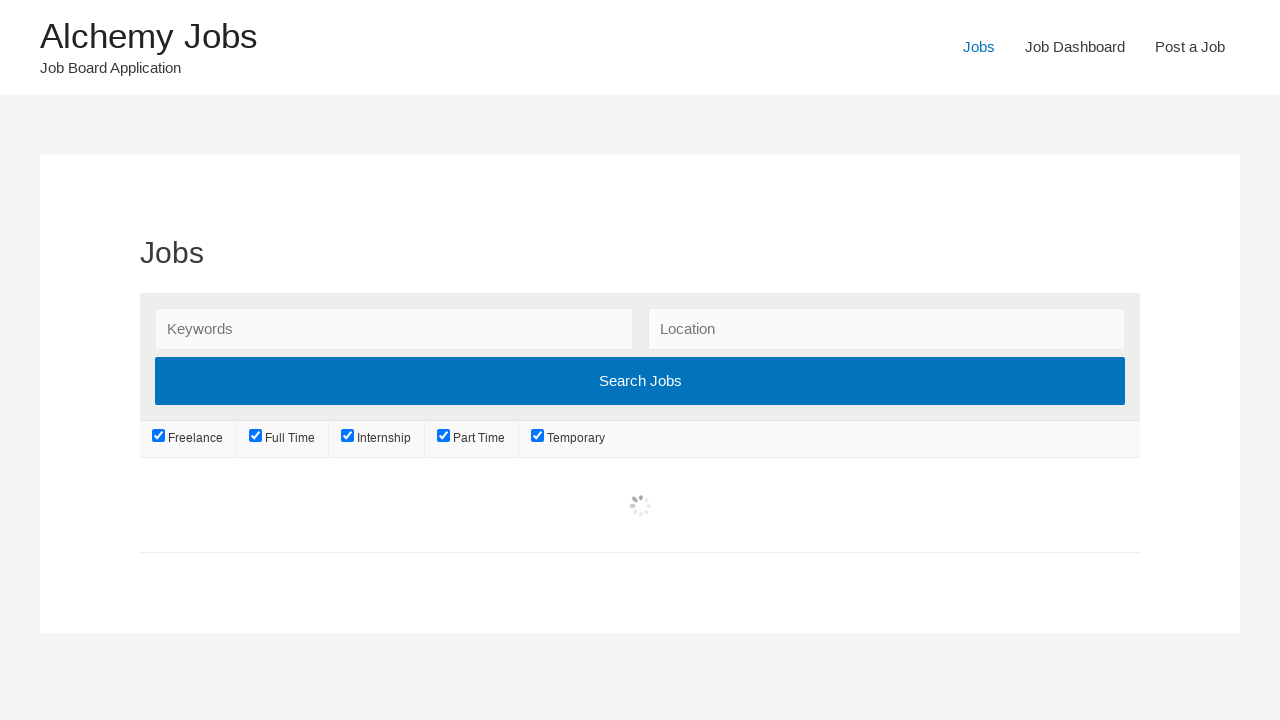

Verified page title is 'Jobs'
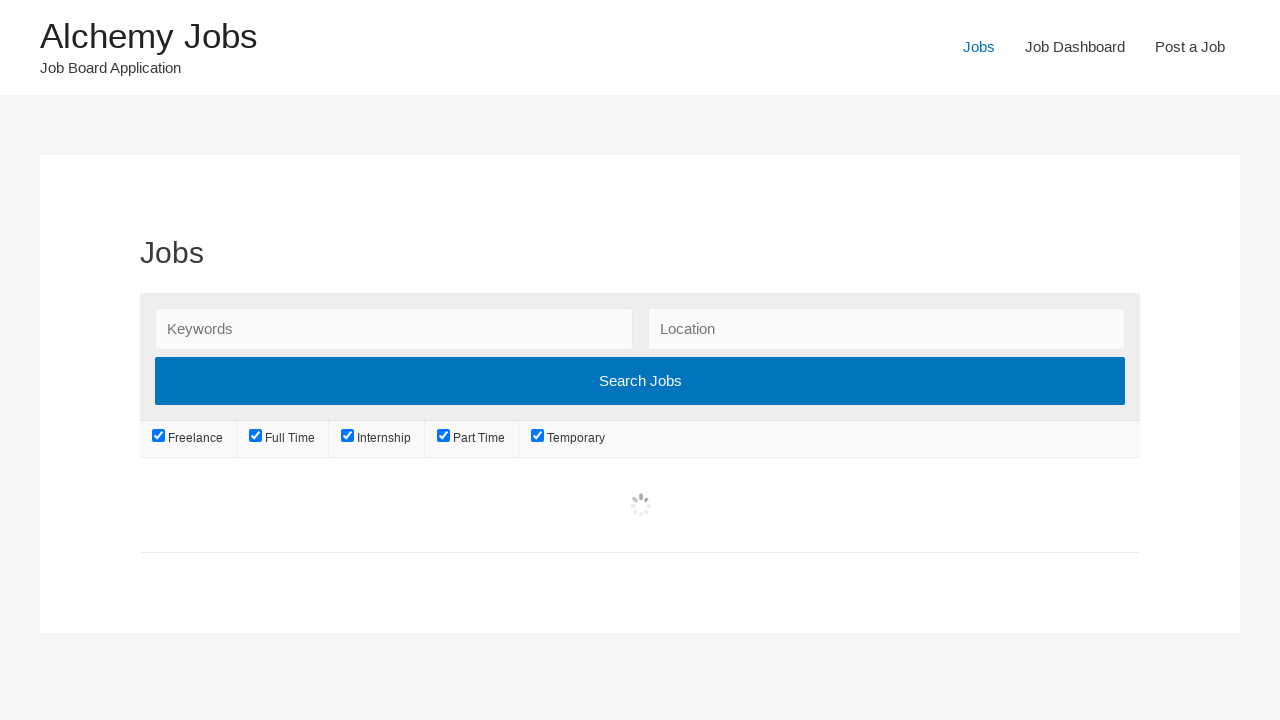

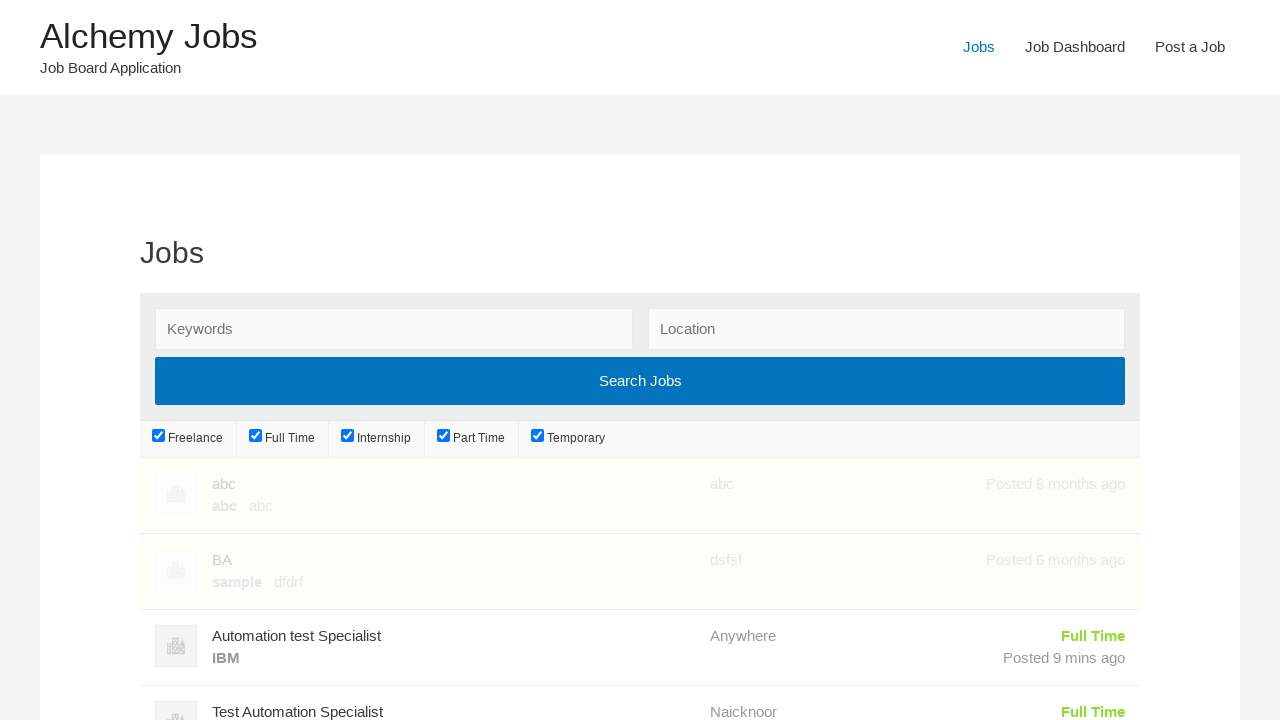